Navigates to the buttons page, then navigates backwards to the base URL to test browser back navigation

Starting URL: https://demoqa.com/

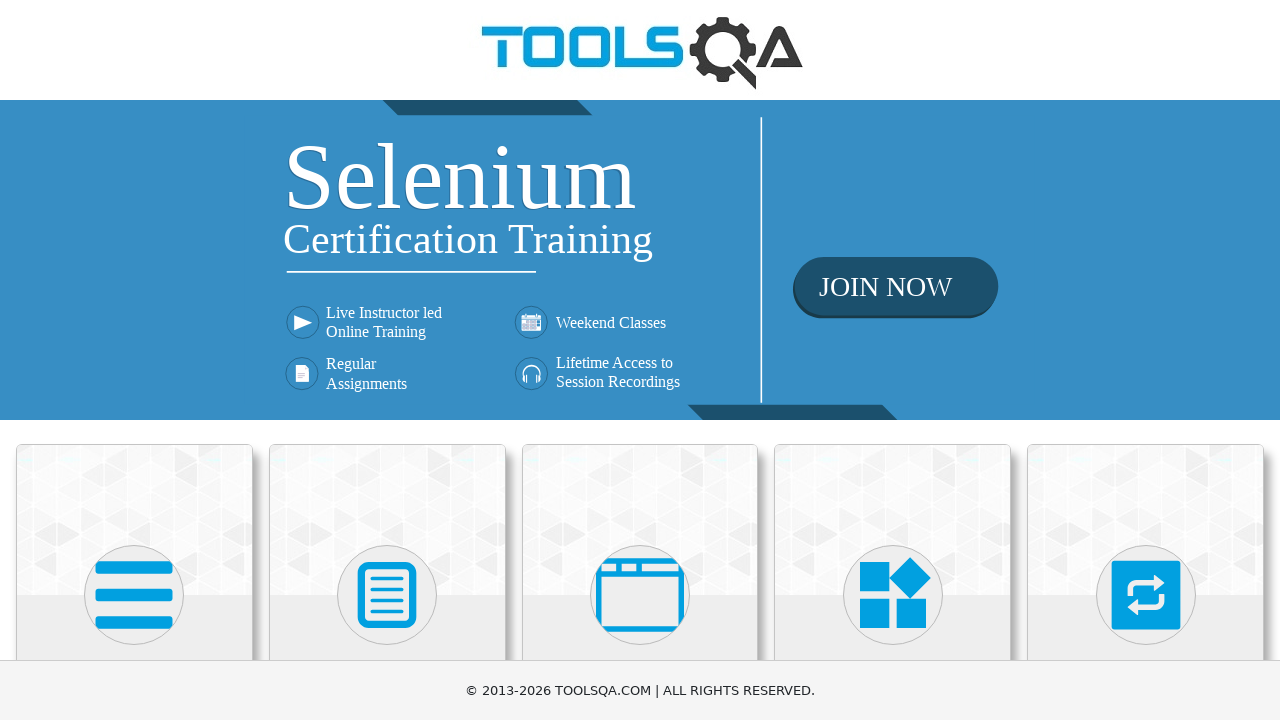

Navigated to the buttons page at https://demoqa.com/buttons
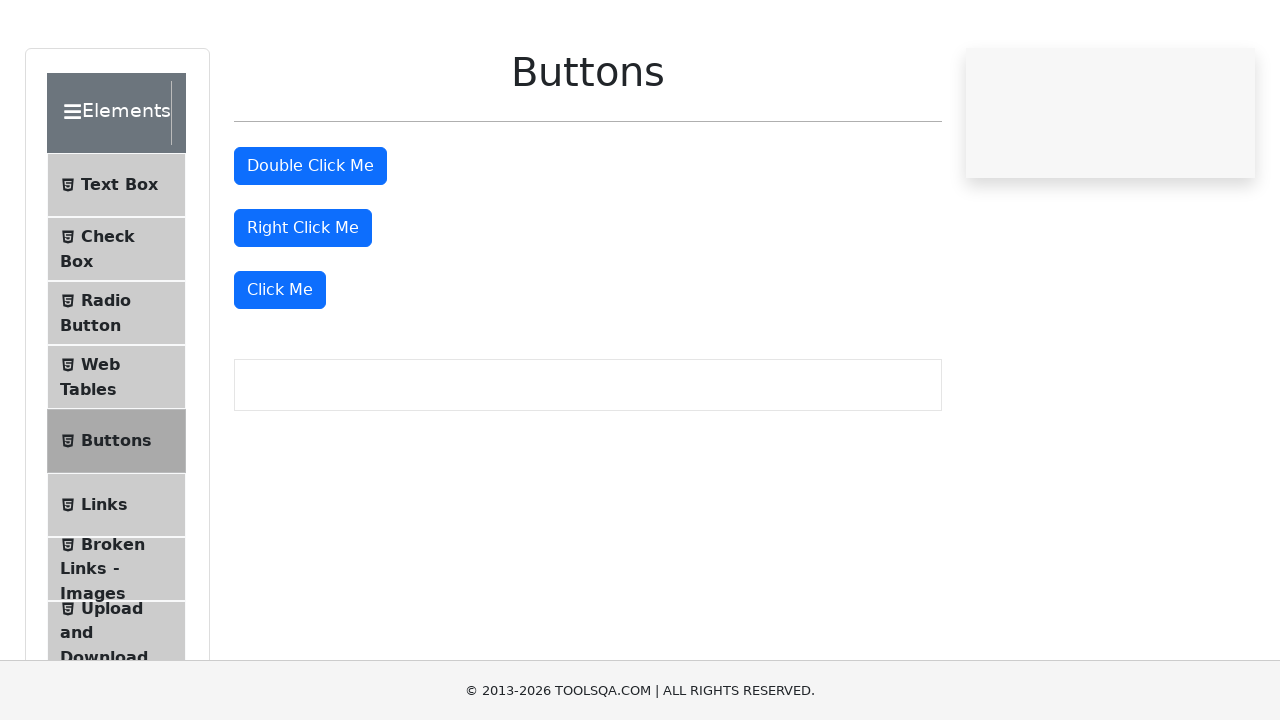

Navigated backwards using browser back button
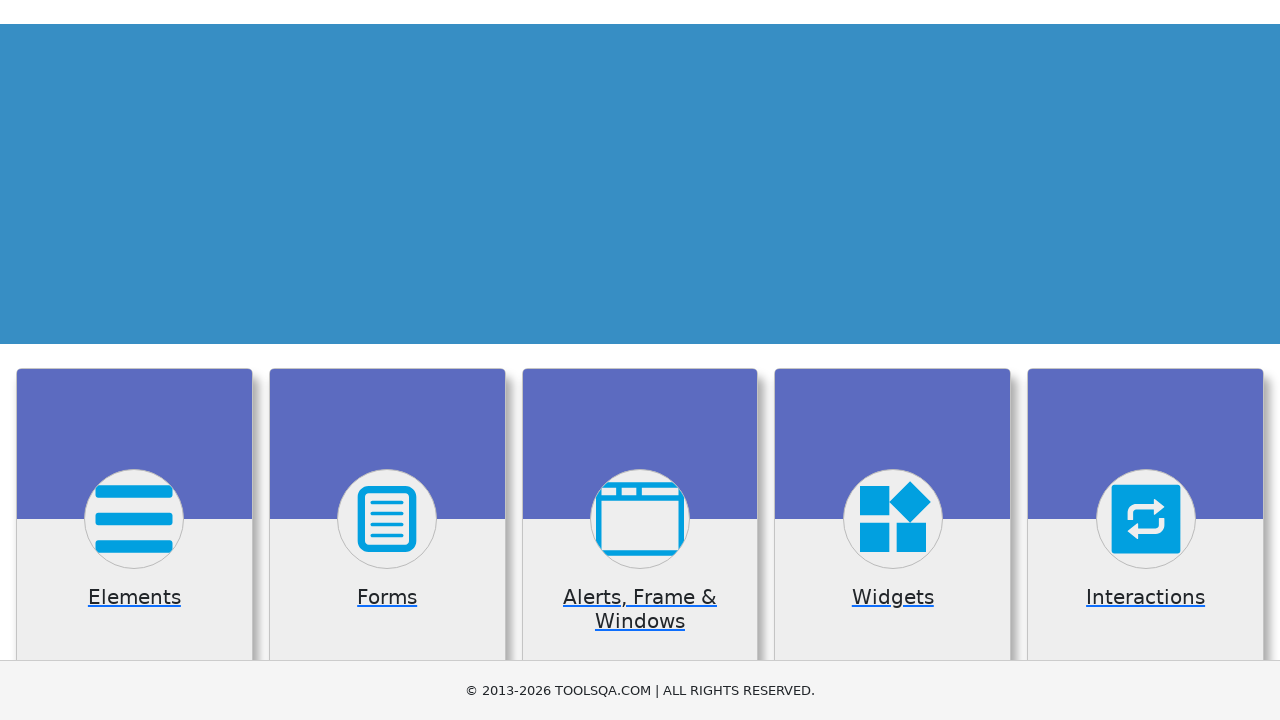

Verified we're back at the base URL https://demoqa.com/
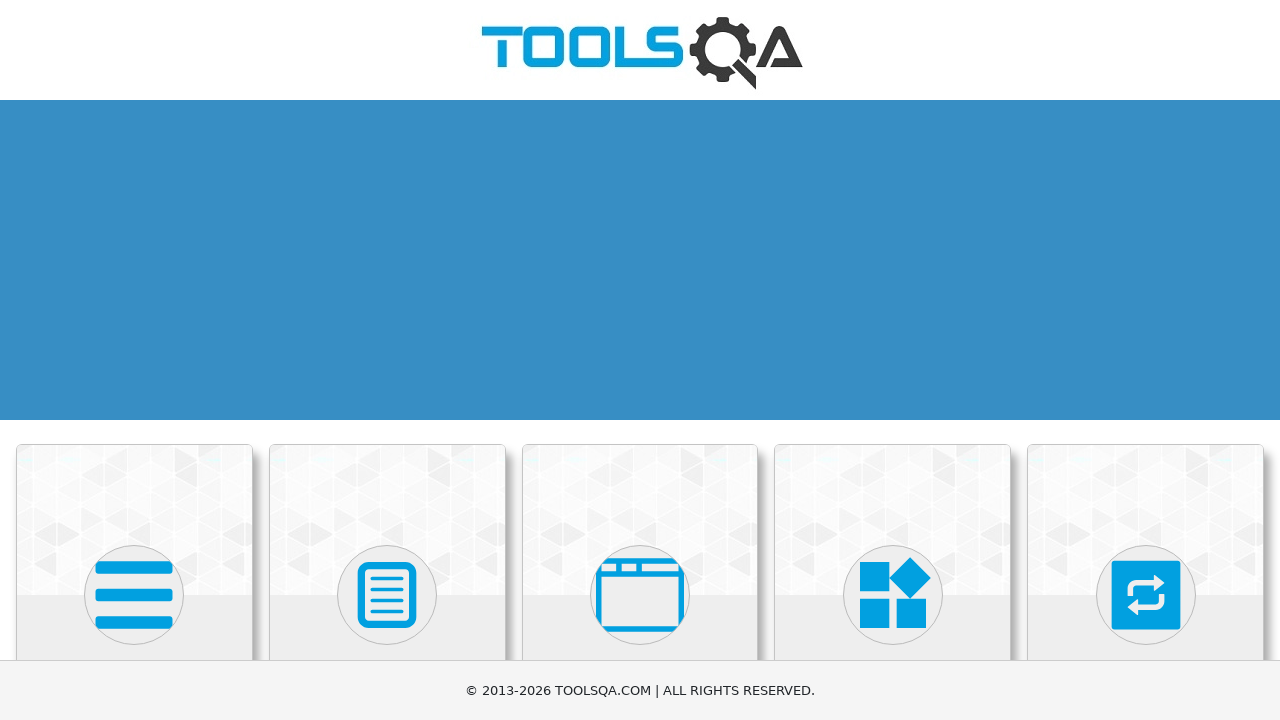

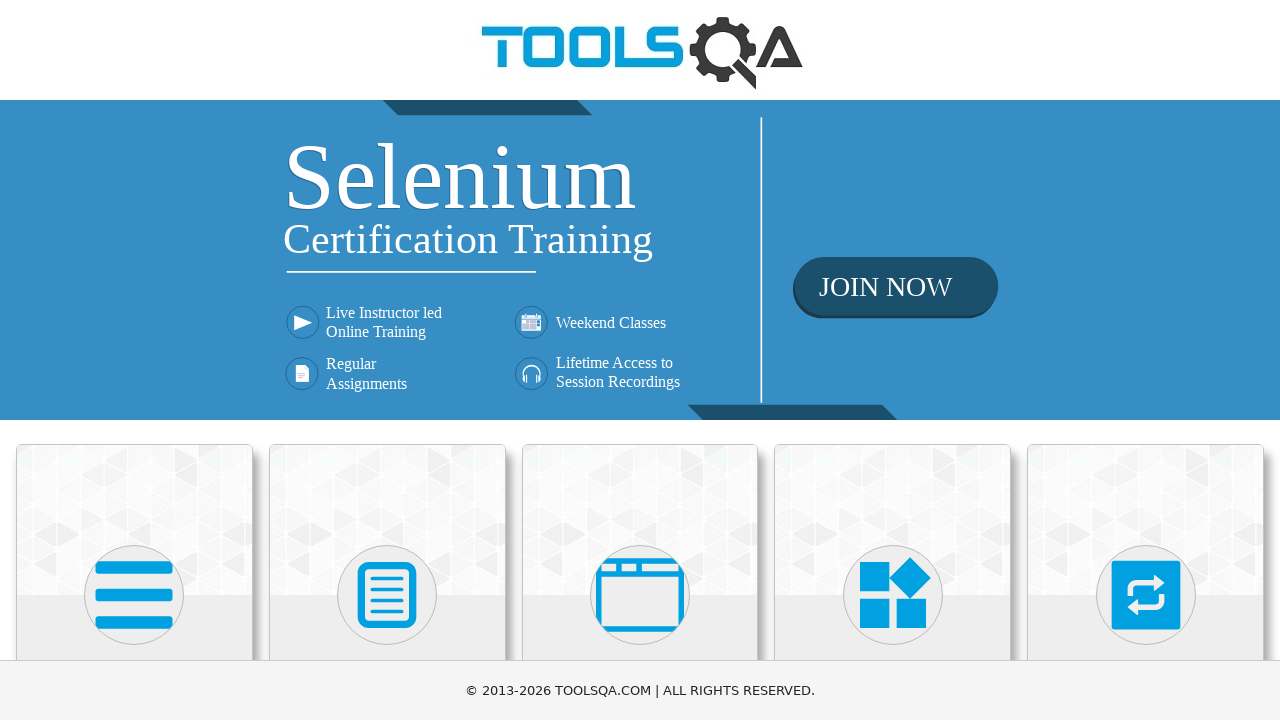